Navigates to BrowserStack homepage and verifies the page title matches the expected value

Starting URL: https://browserstack.com/

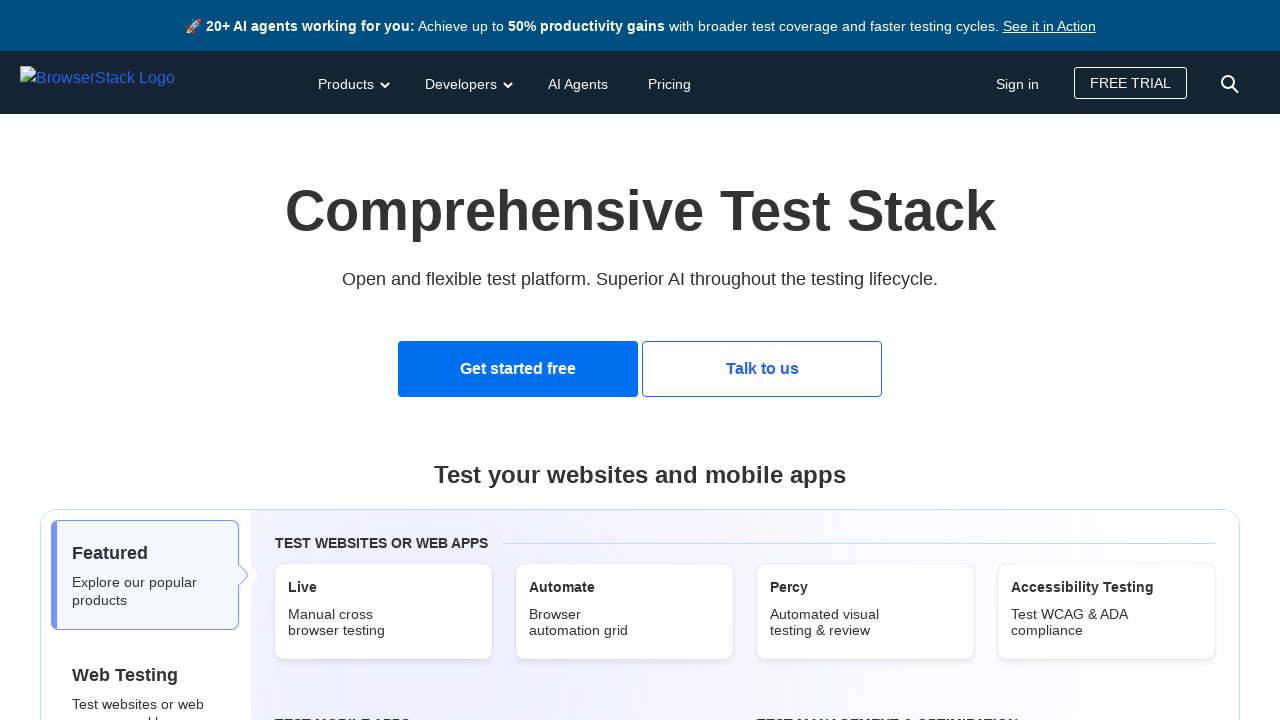

Navigated to BrowserStack homepage
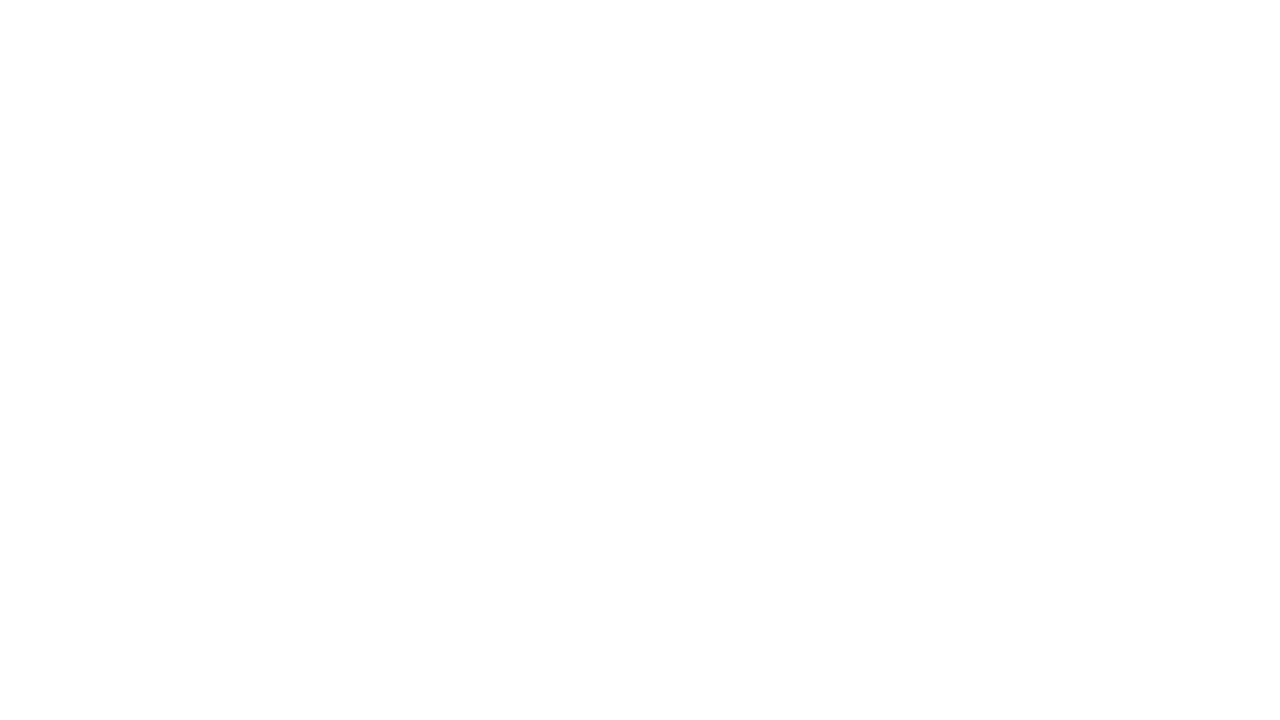

Retrieved page title
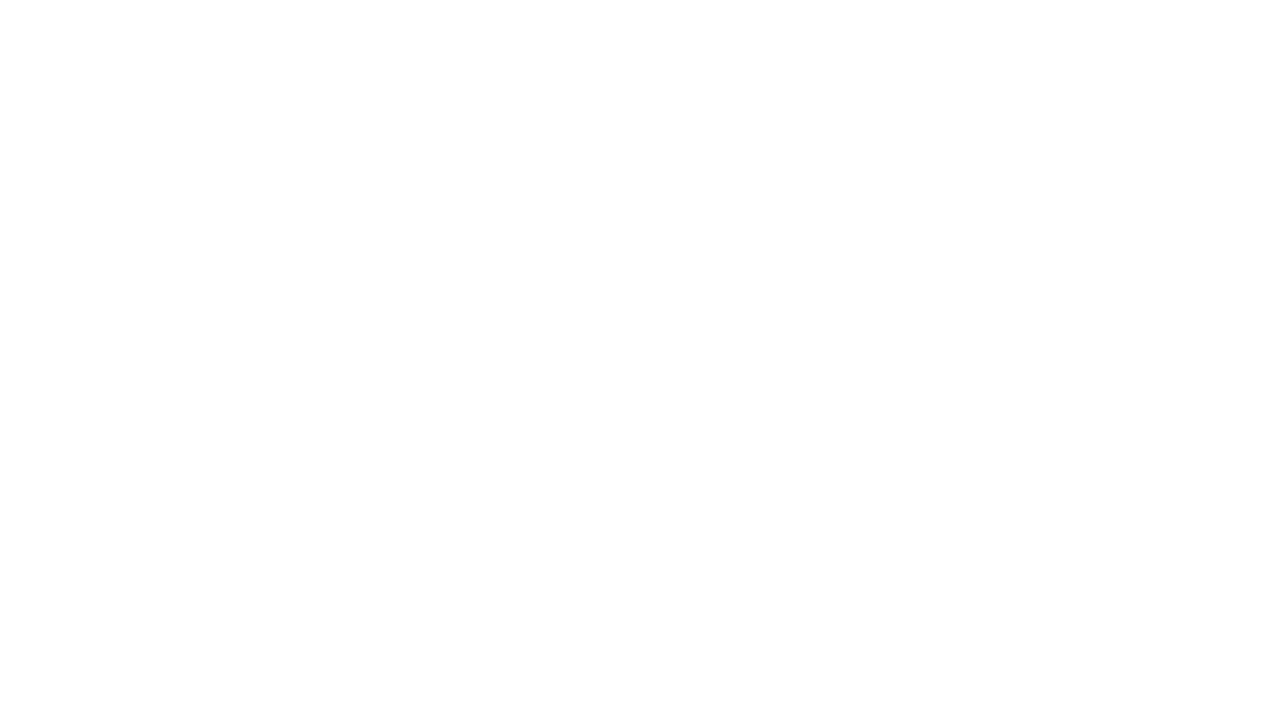

Verified page title matches expected value
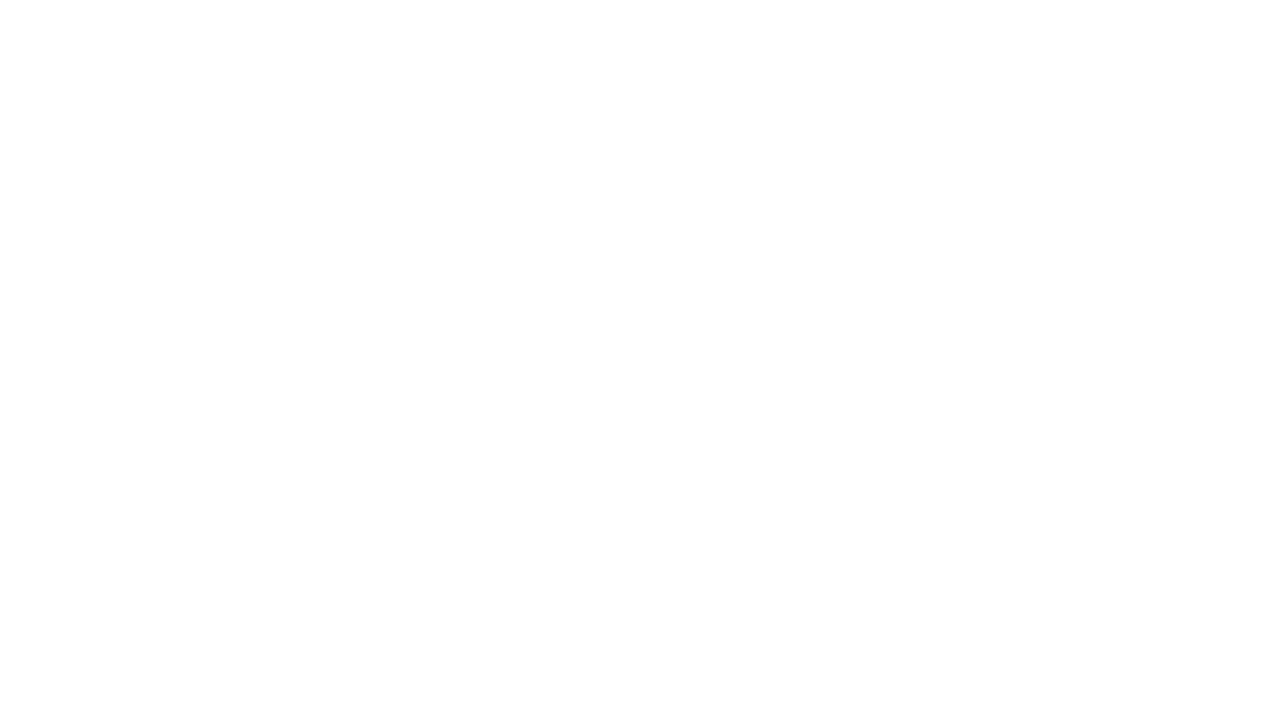

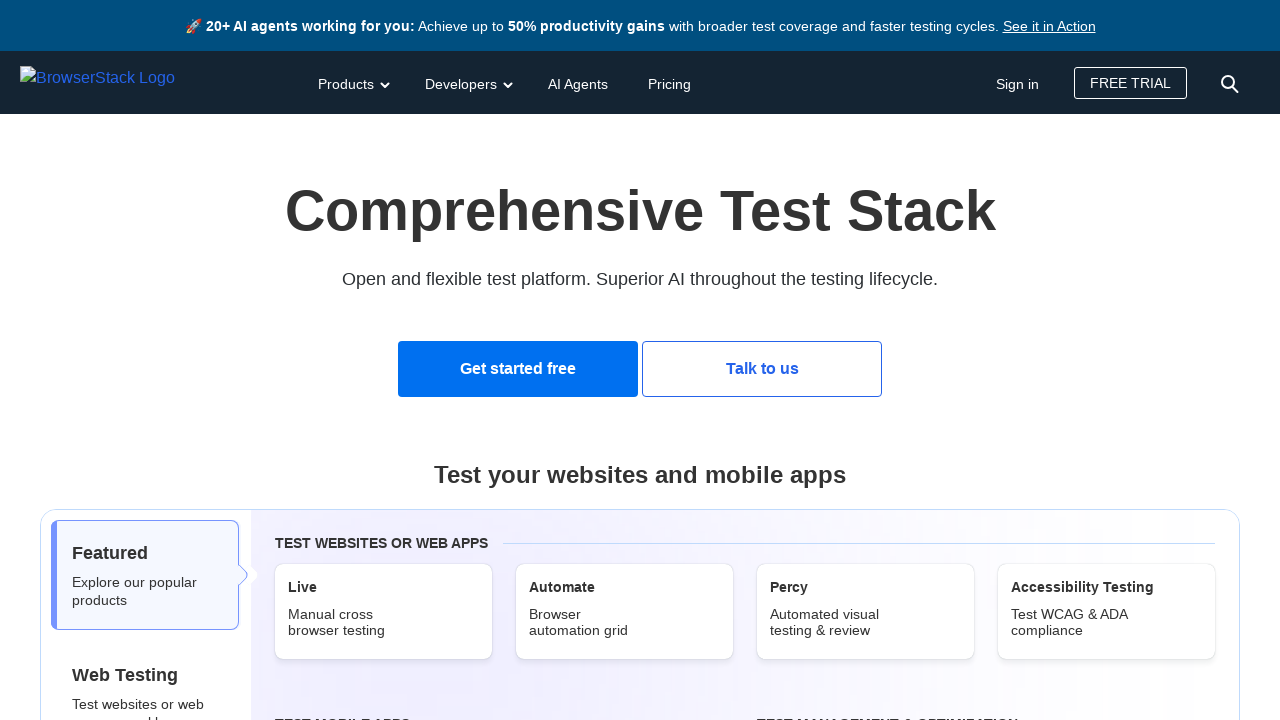